Tests navigation to the infinite scroll page by clicking on the infinite scroll link and verifying the page title displays correctly

Starting URL: https://the-internet.herokuapp.com/

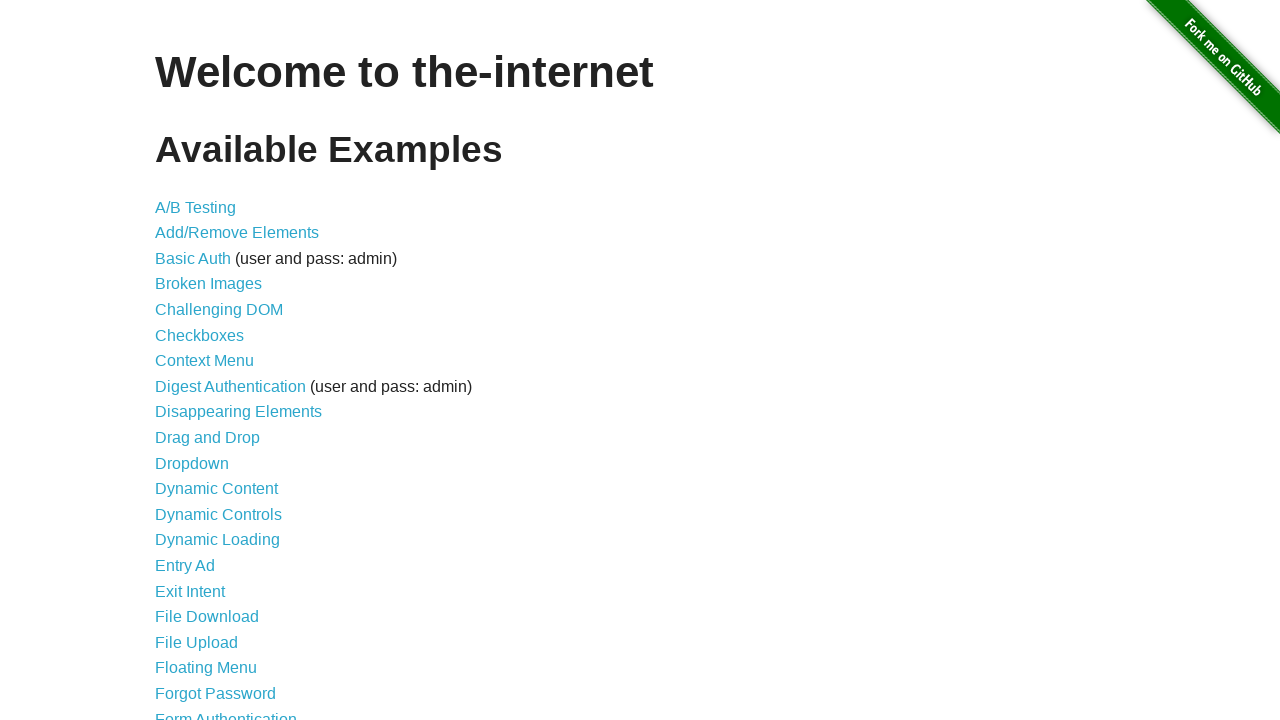

Clicked on the infinite scroll link at (201, 360) on a[href='/infinite_scroll']
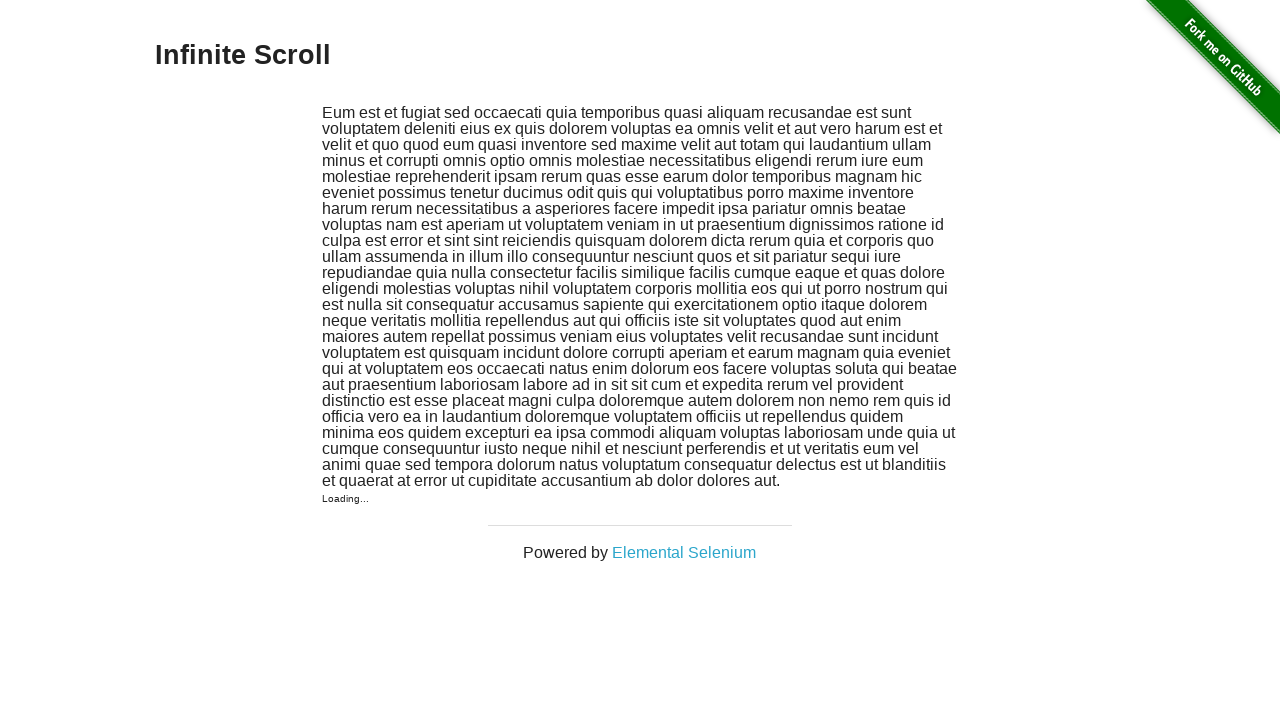

Waited for page title (h3) to load
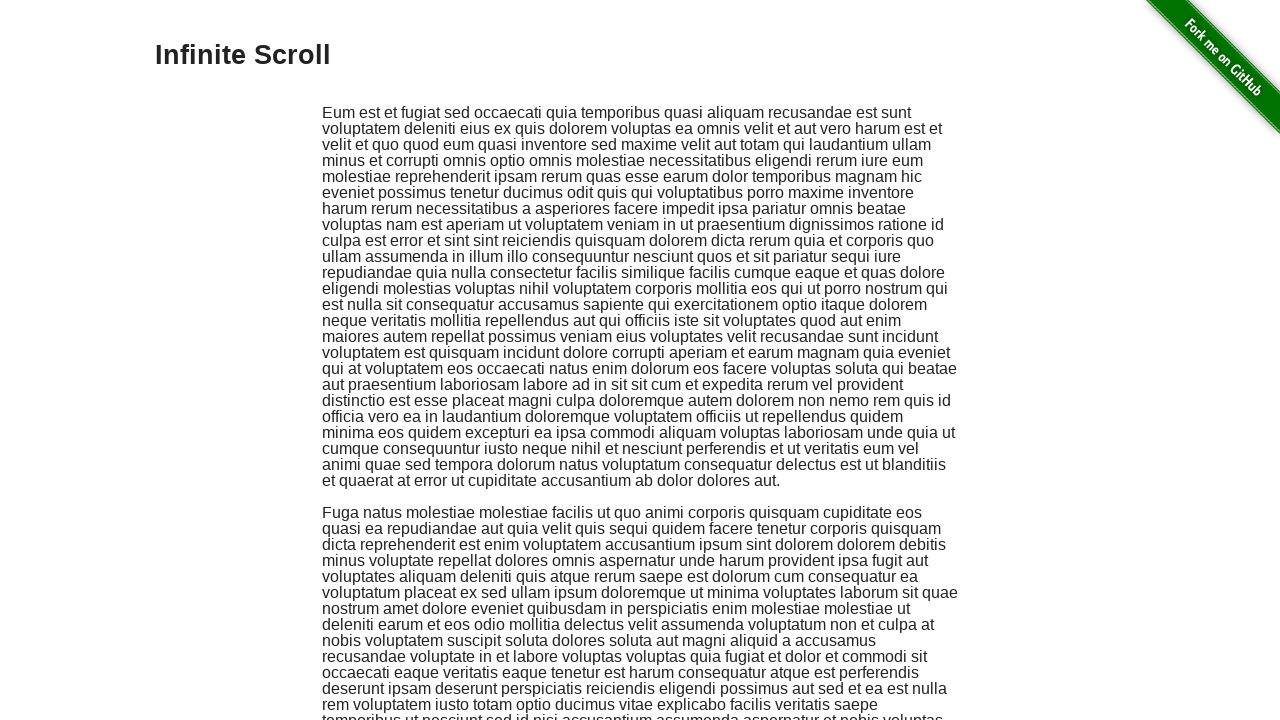

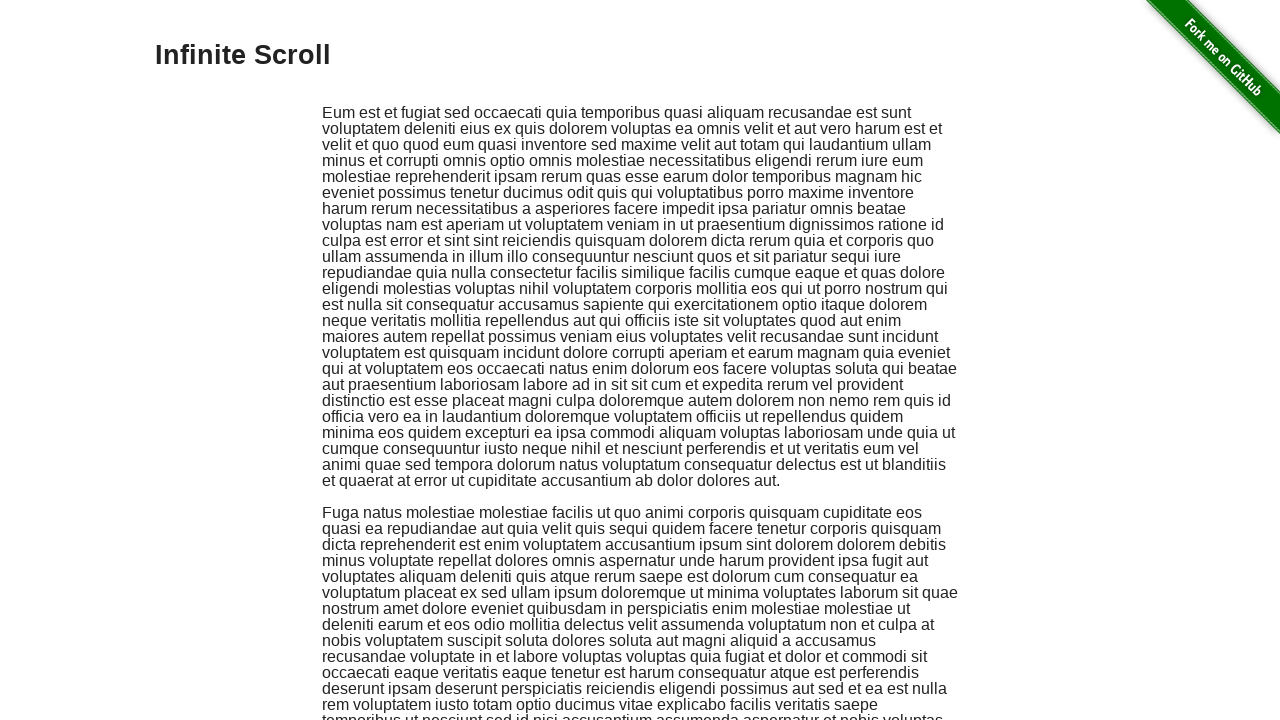